Tests date picker functionality by setting a date value directly via JavaScript execution on the datepicker element

Starting URL: http://demo.automationtesting.in/Datepicker.html

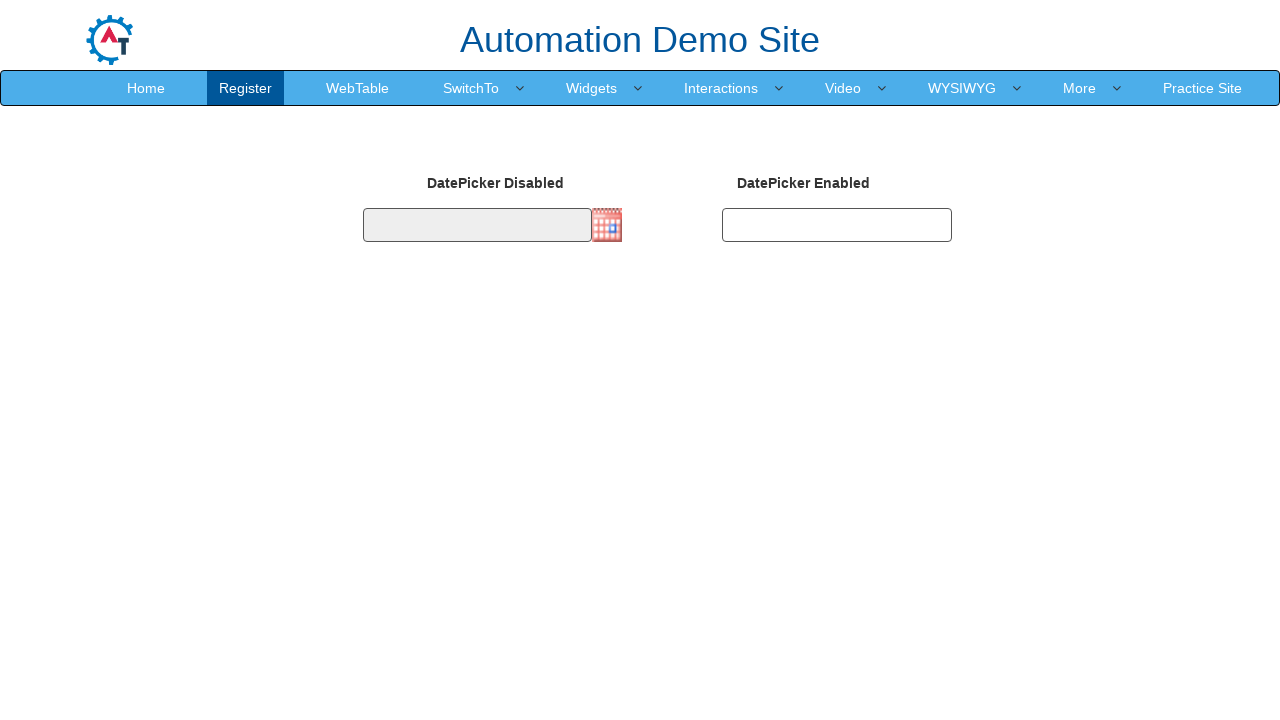

Navigated to date picker demo page
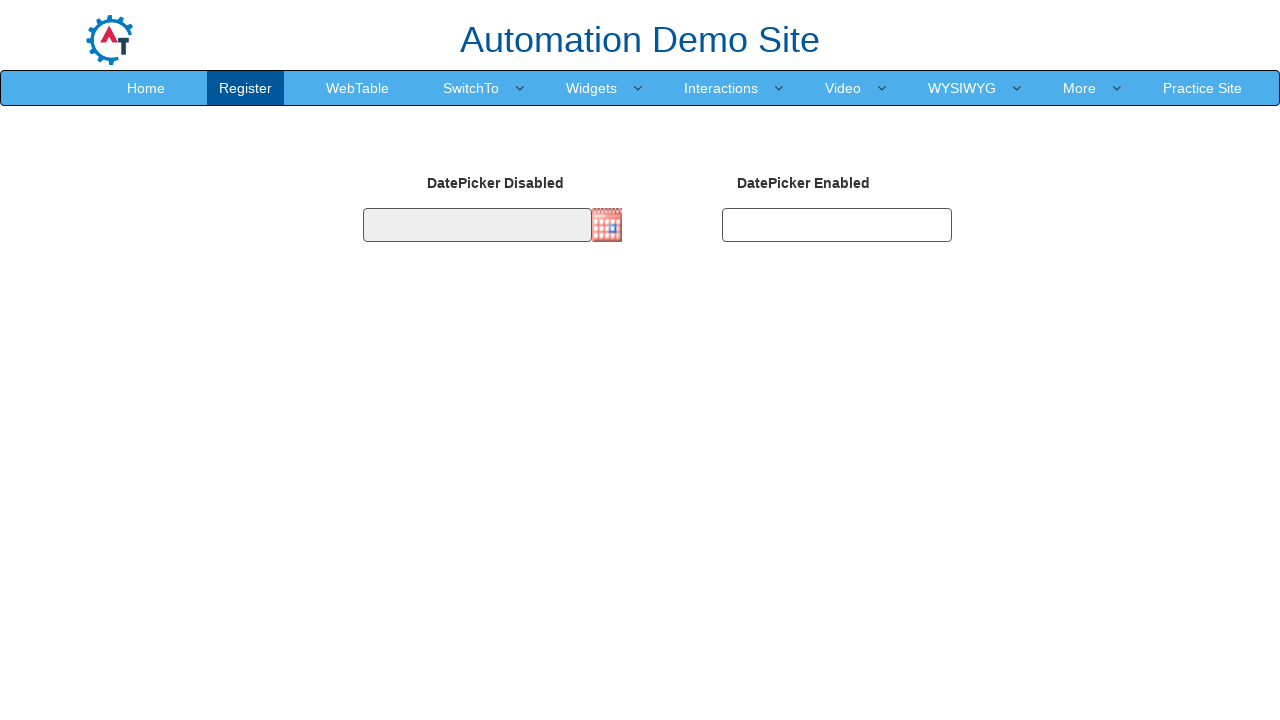

Set date value to 02/28/2022 using JavaScript execution on datepicker element
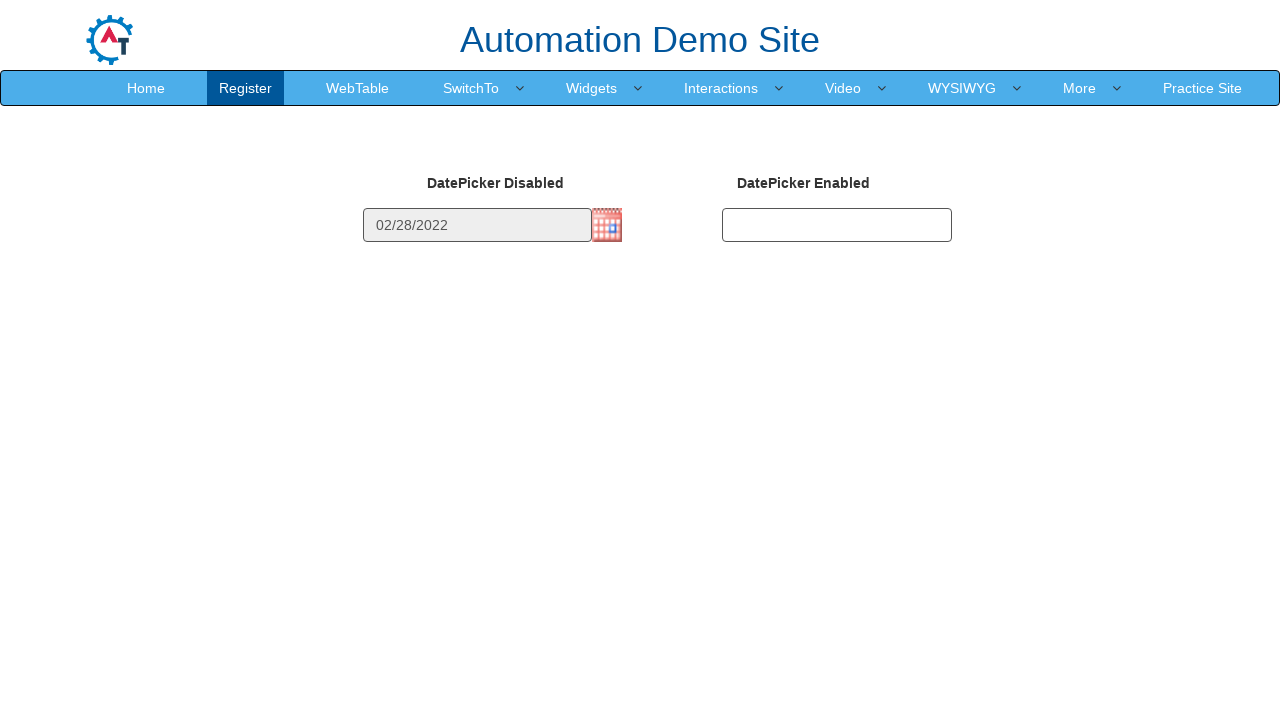

Waited 1000ms to observe the date picker result
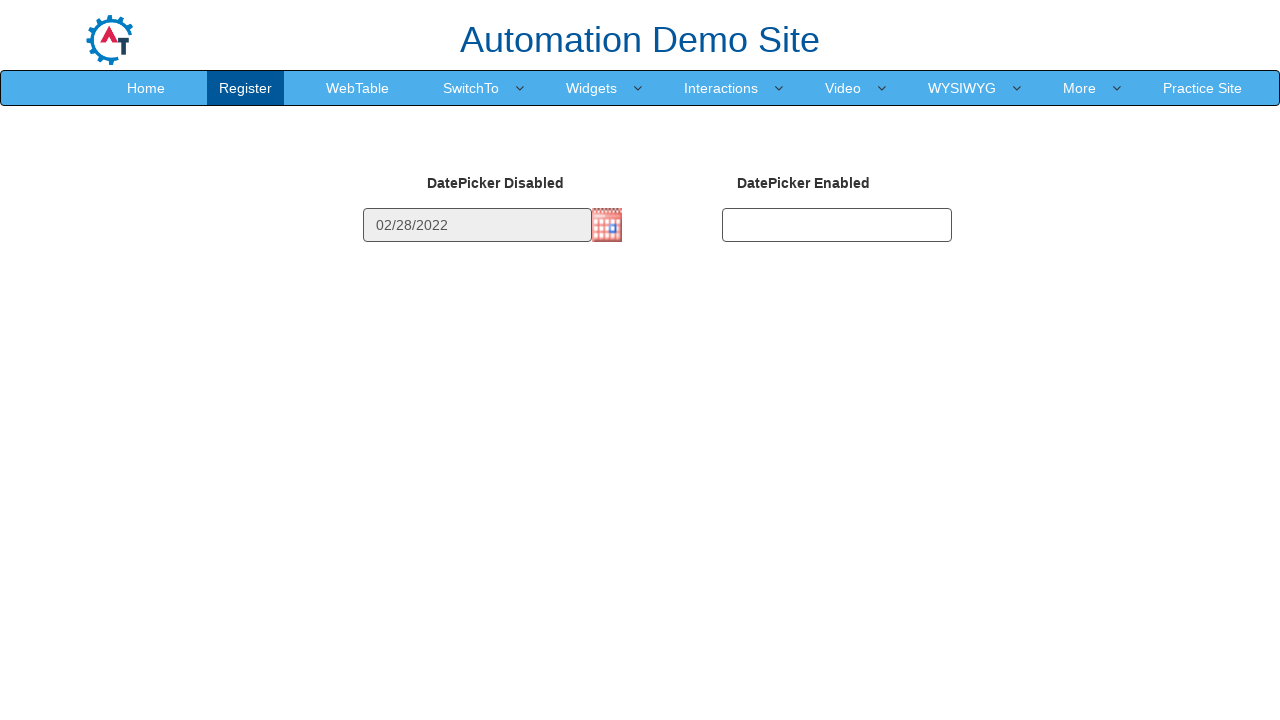

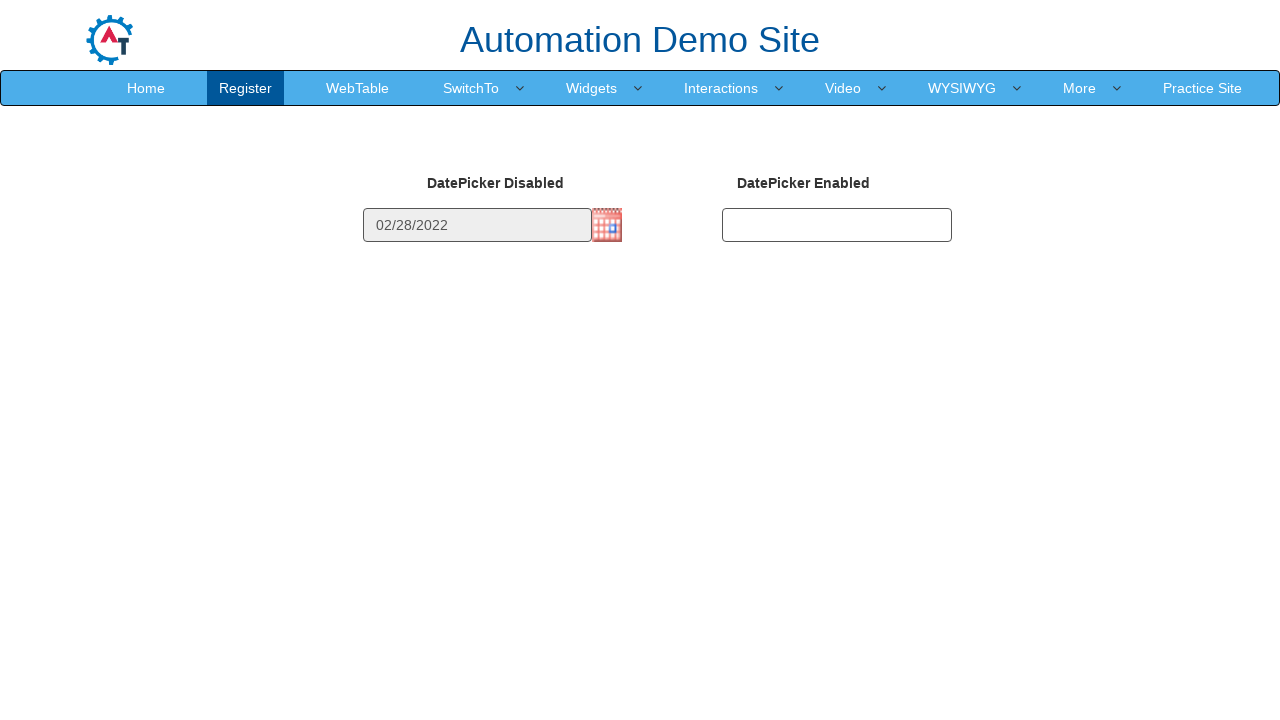